Navigates to Paytm e-commerce website homepage

Starting URL: https://paytm.com

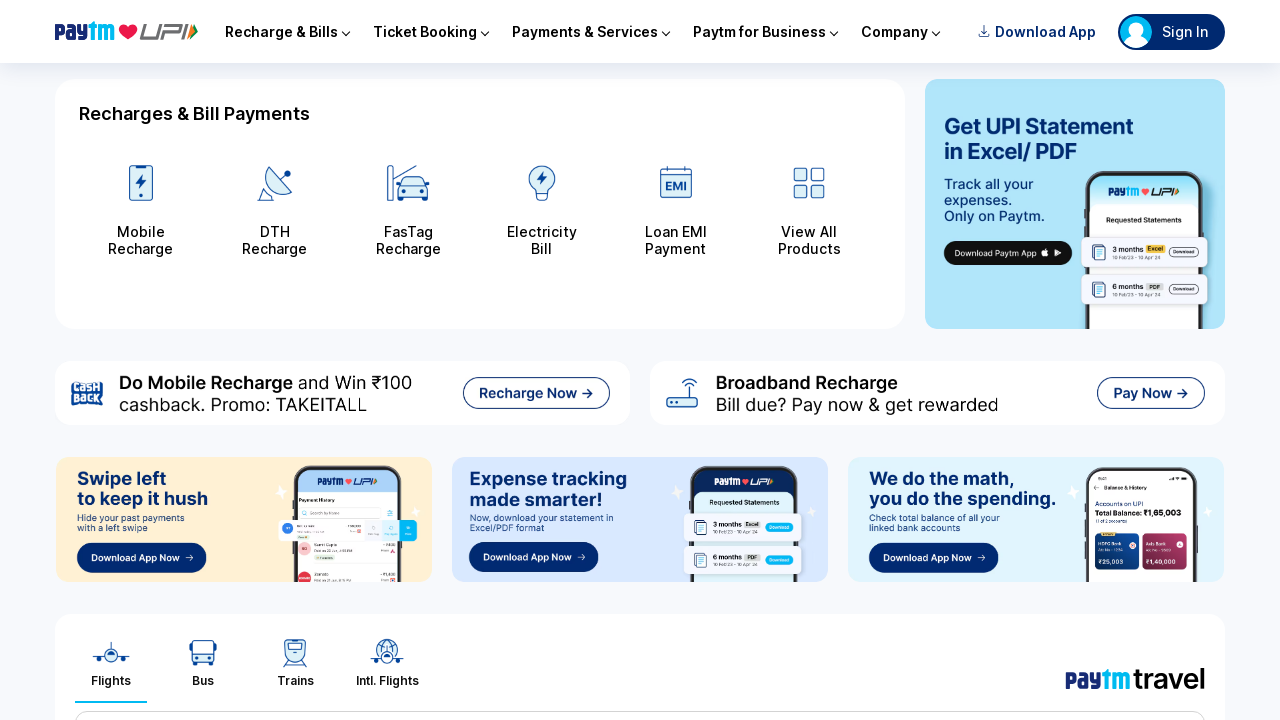

Navigated to Paytm e-commerce website homepage
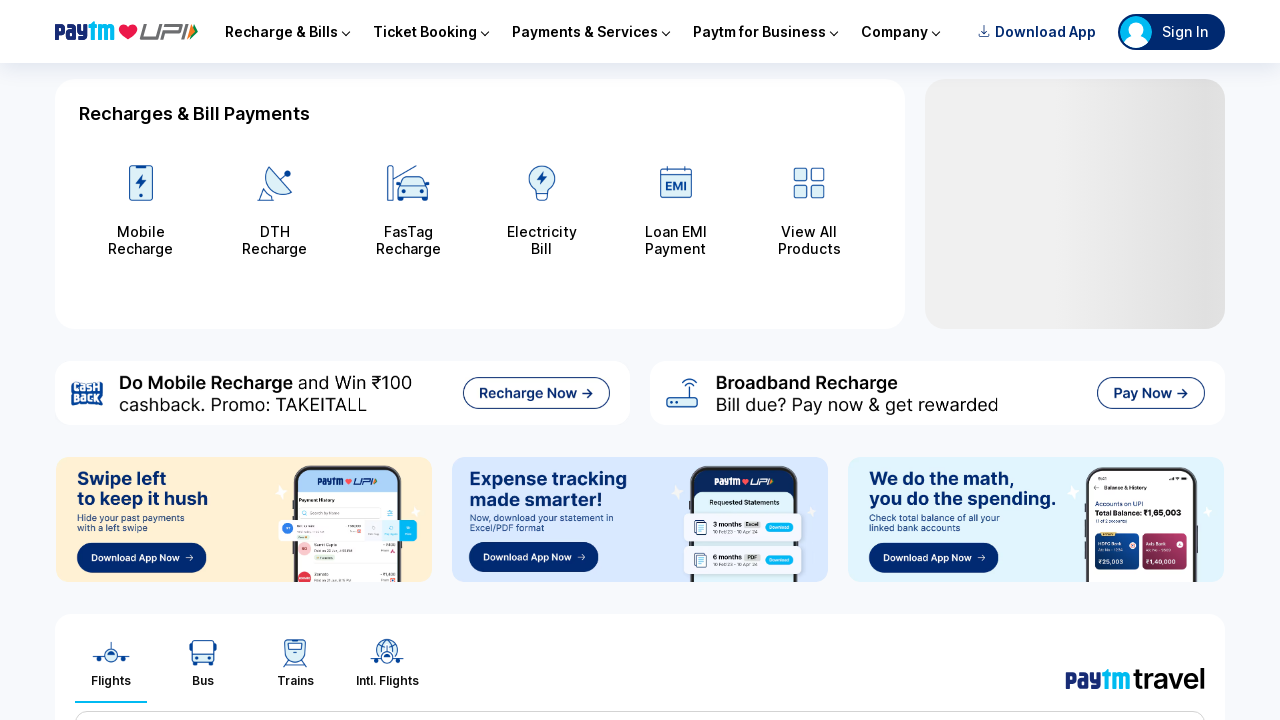

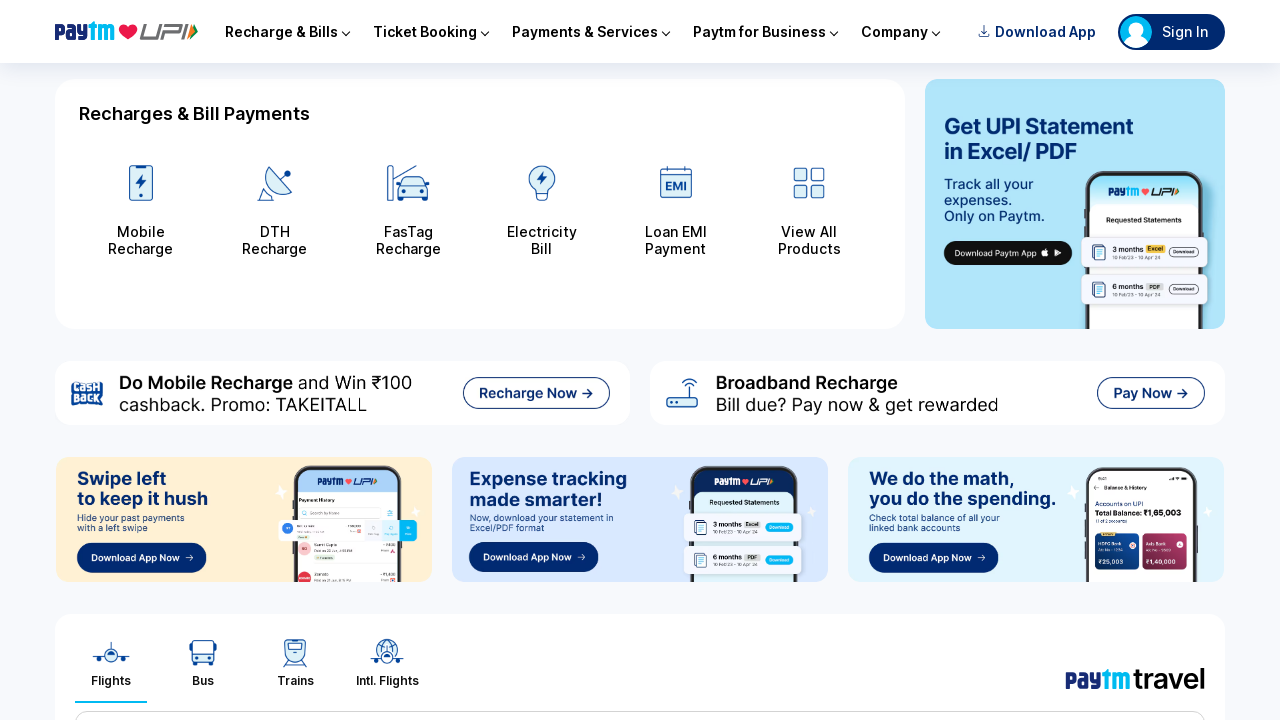